Tests datepicker widget functionality by navigating through the demo site, accessing the datepicker page, and using the datepicker to navigate forward through months until reaching November.

Starting URL: http://demo.automationtesting.in/Index.html

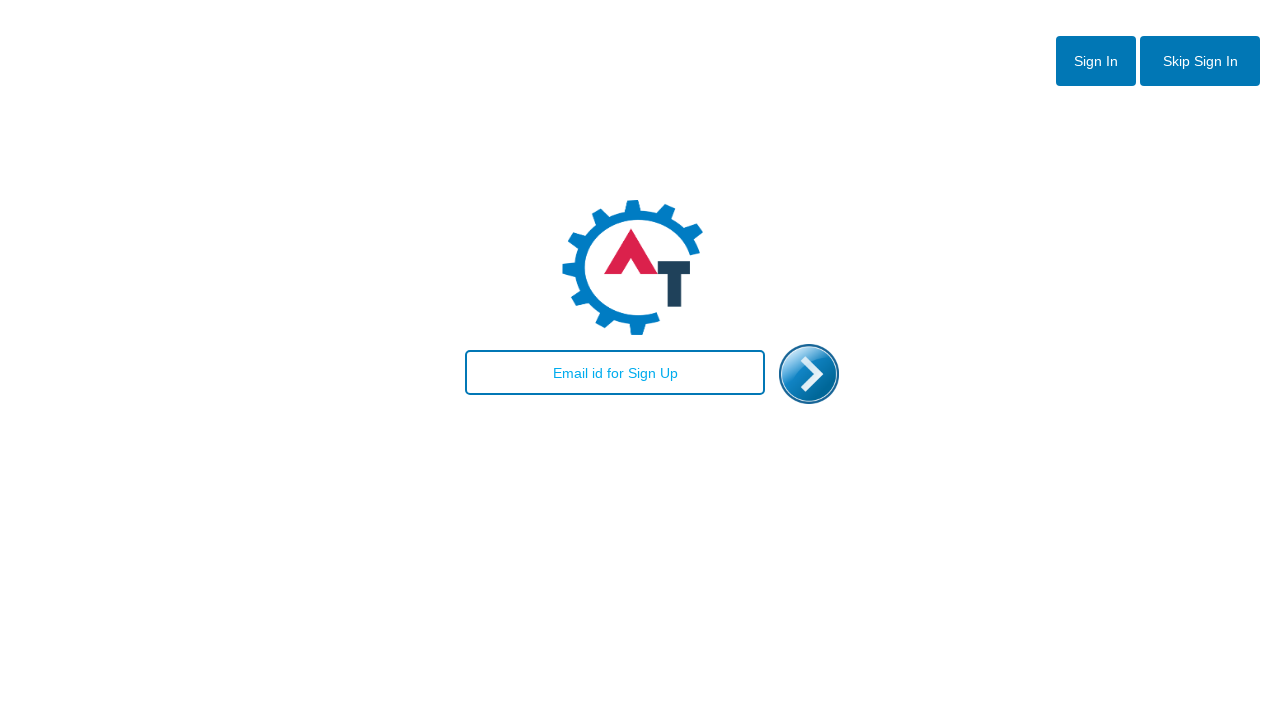

Clicked Skip Sign In button at (1200, 61) on button#btn2
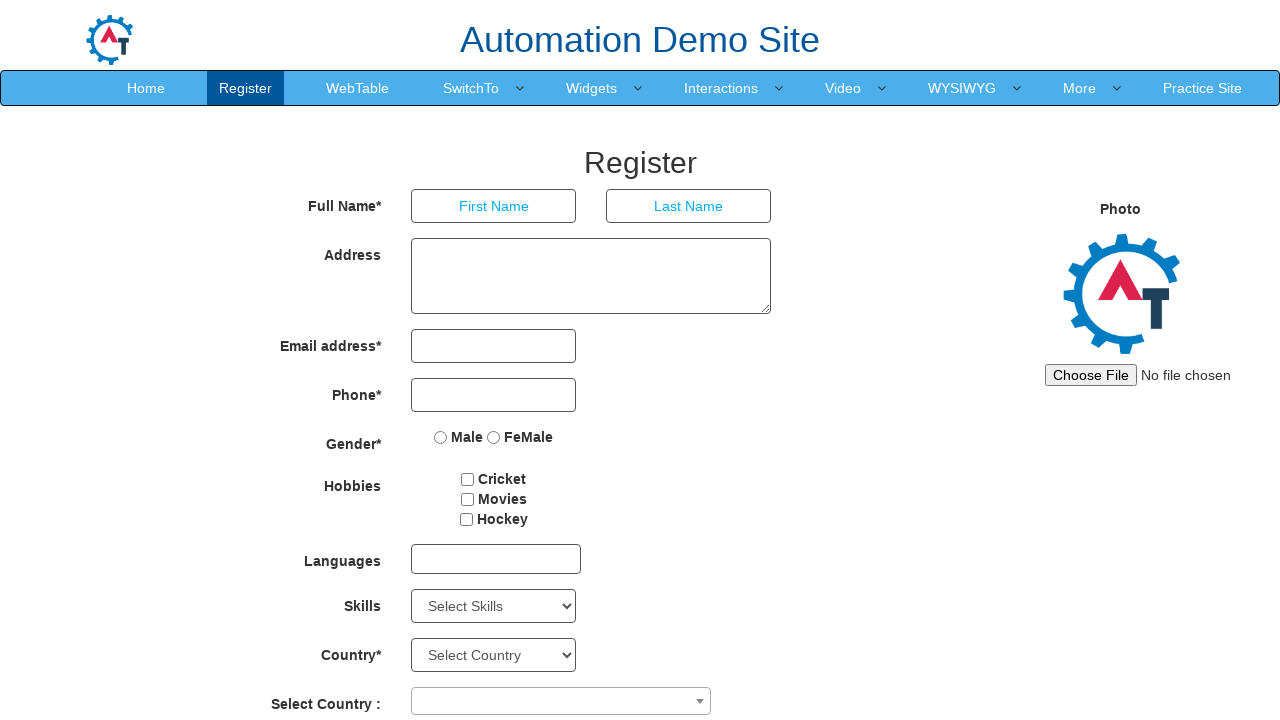

Clicked Widgets menu link at (592, 88) on a[href='Widgets.html']
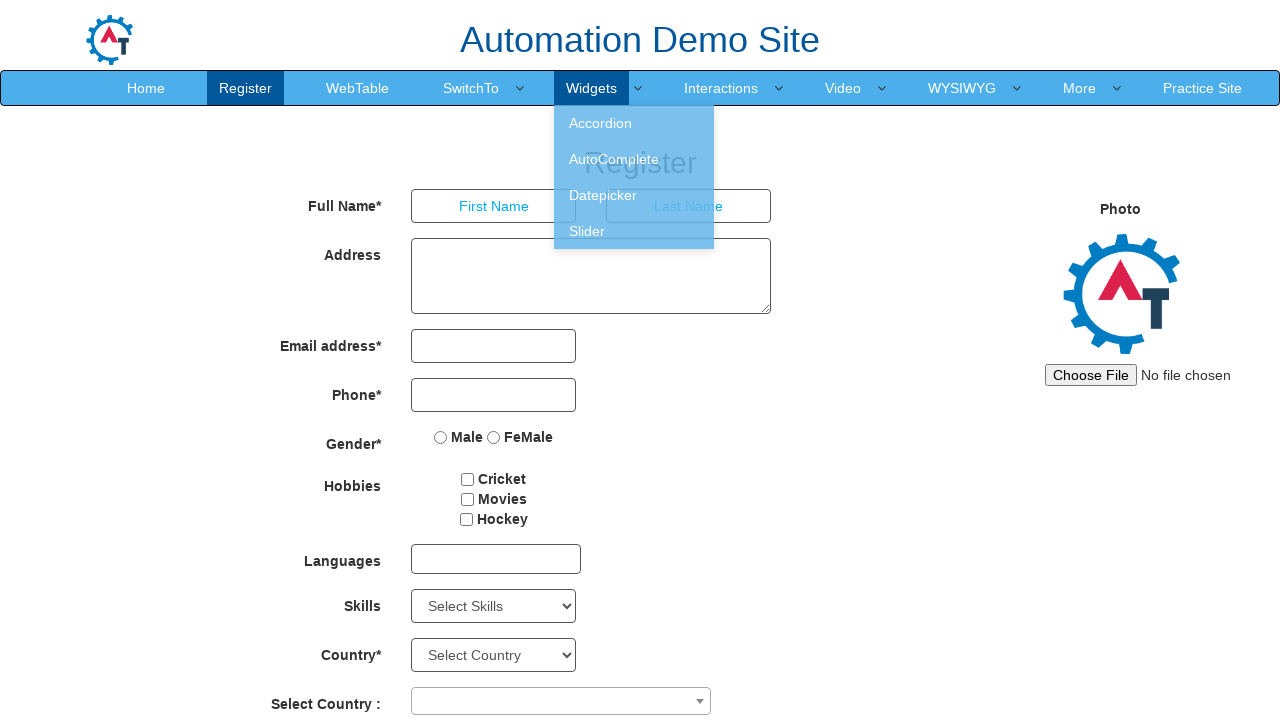

Clicked Datepicker link at (634, 195) on a[href='Datepicker.html']
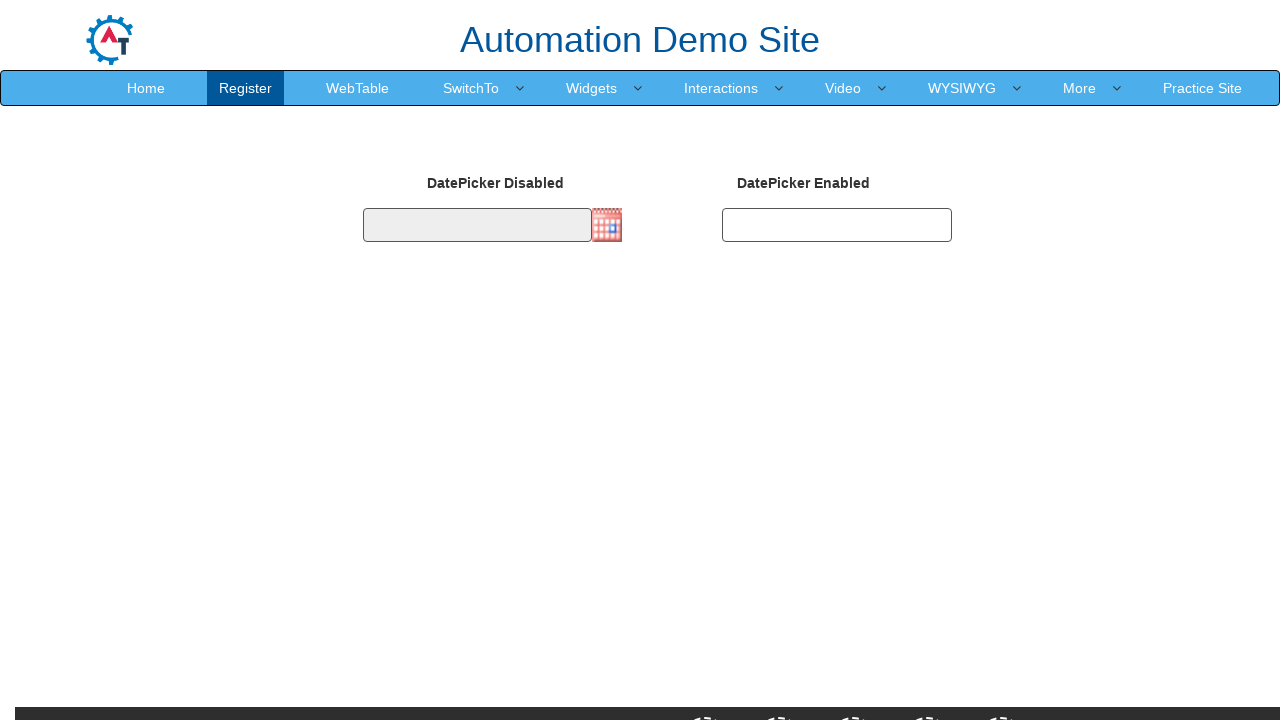

Clicked datepicker input to open calendar at (477, 225) on #datepicker1
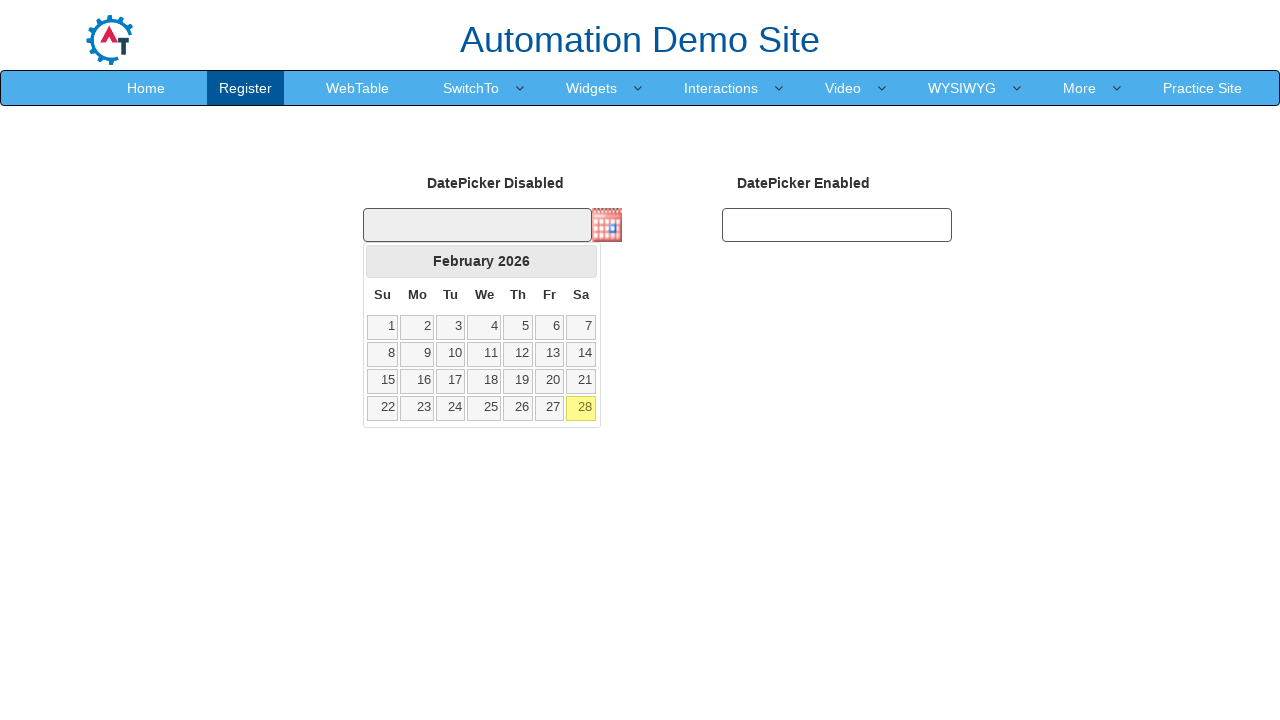

Datepicker calendar widget is now visible
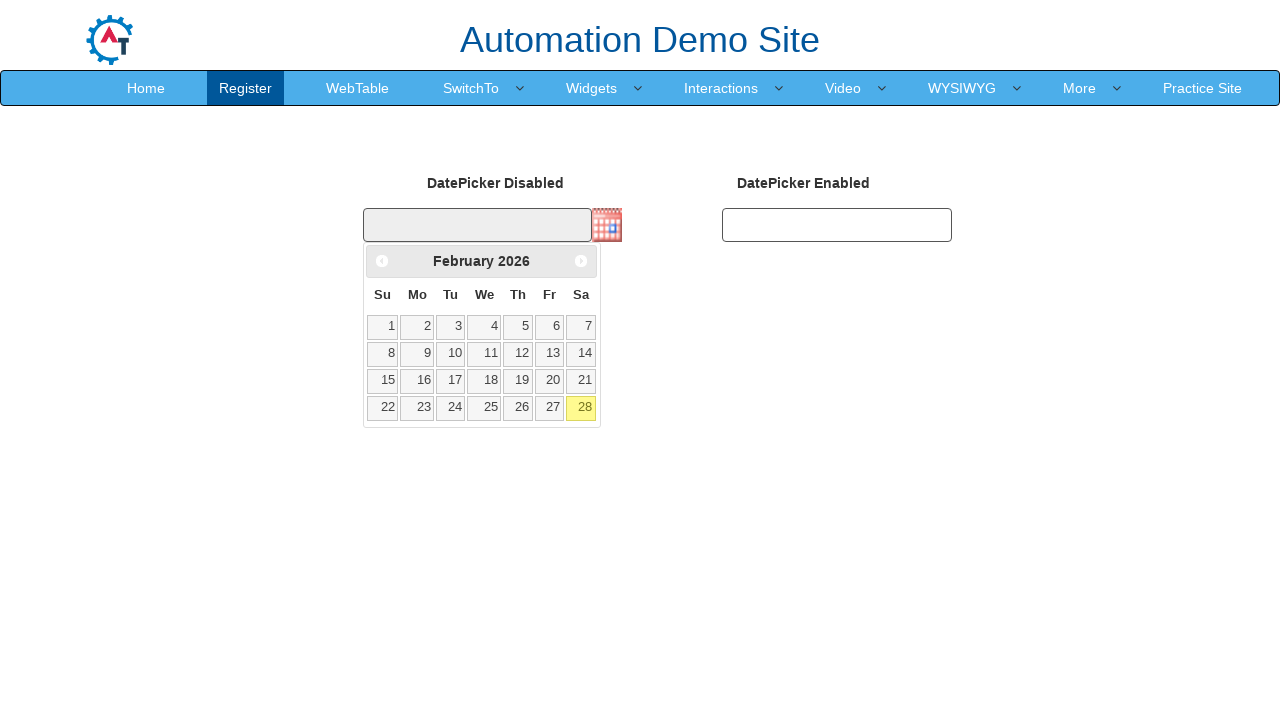

Clicked next month button in datepicker at (581, 261) on .ui-datepicker .ui-datepicker-next
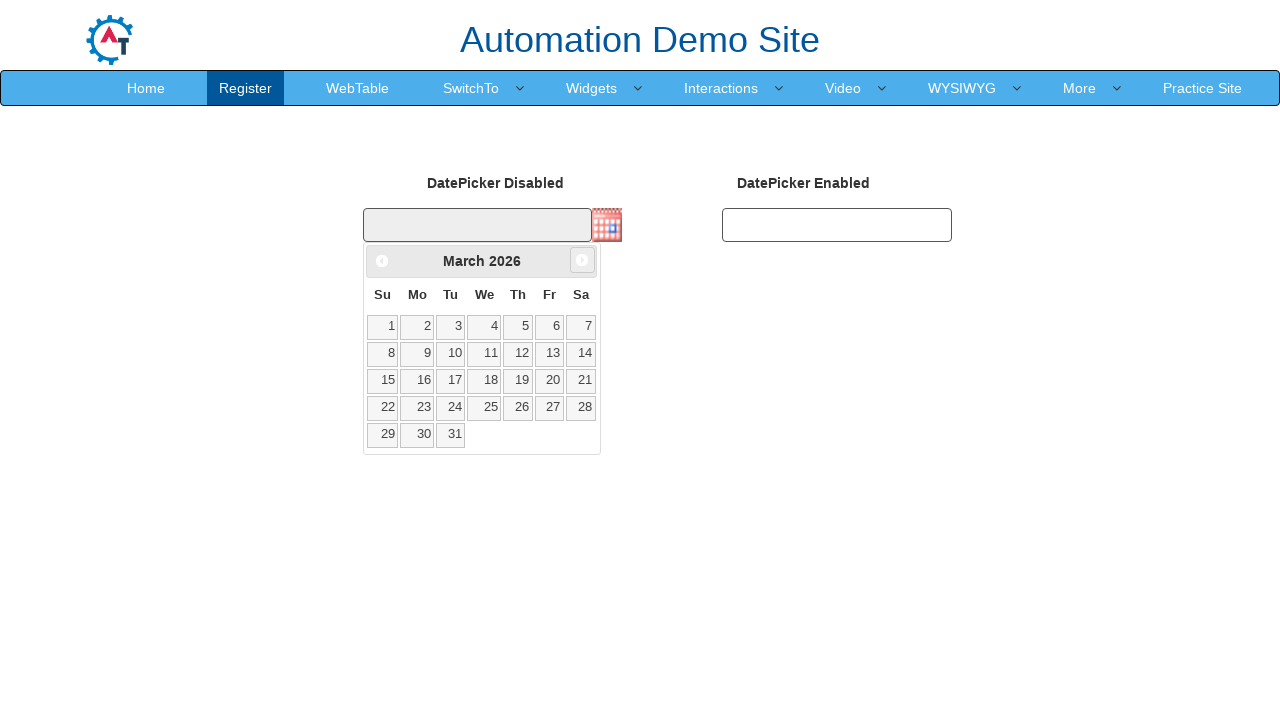

Waited for calendar to update after month navigation
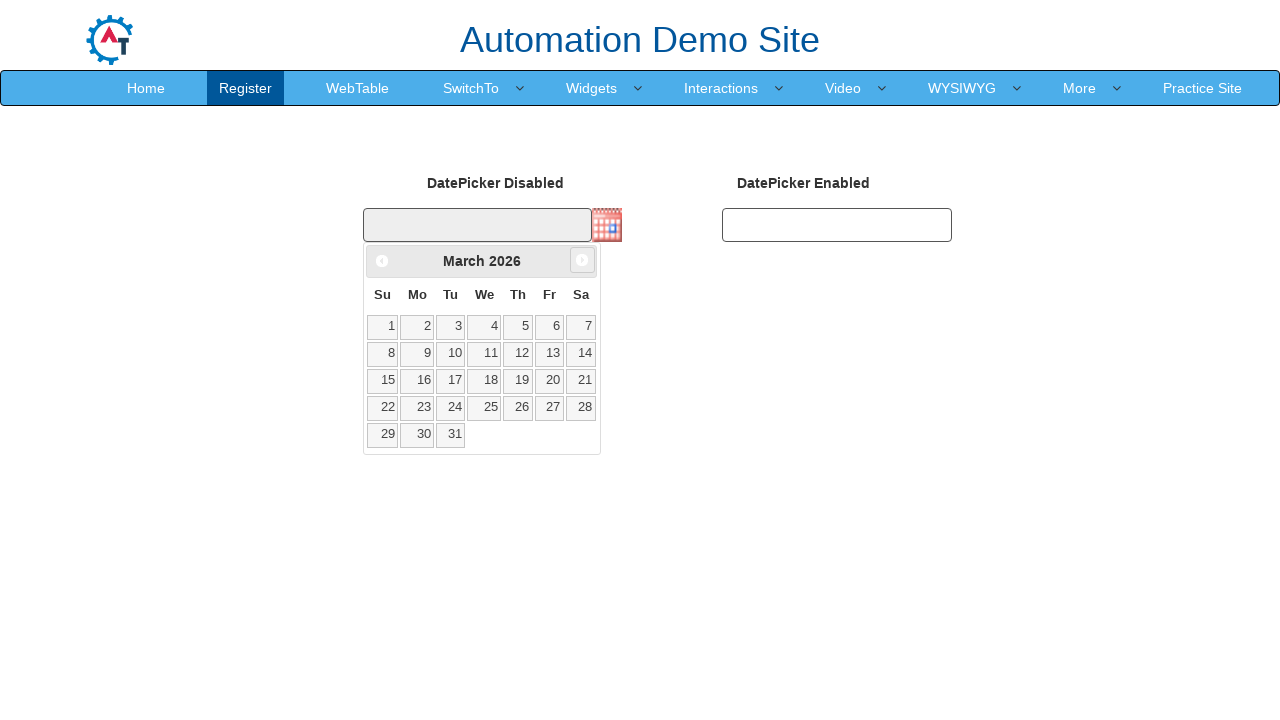

Clicked next month button in datepicker at (582, 260) on .ui-datepicker .ui-datepicker-next
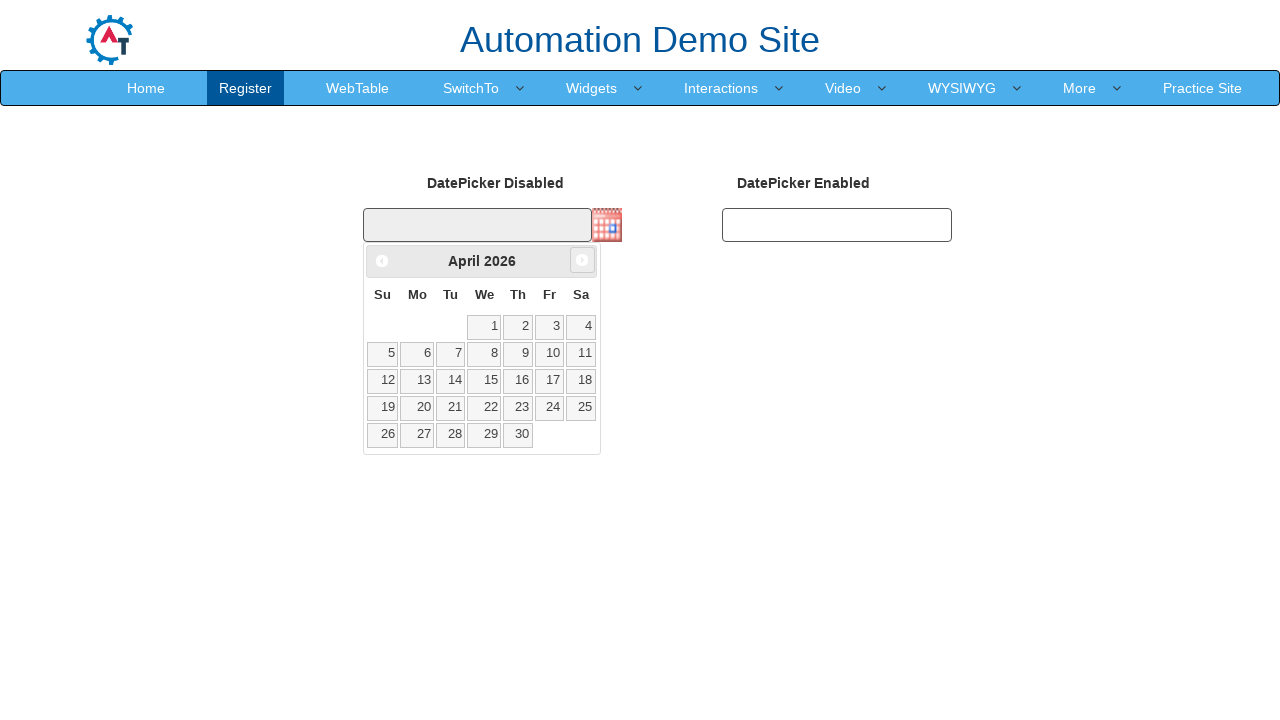

Waited for calendar to update after month navigation
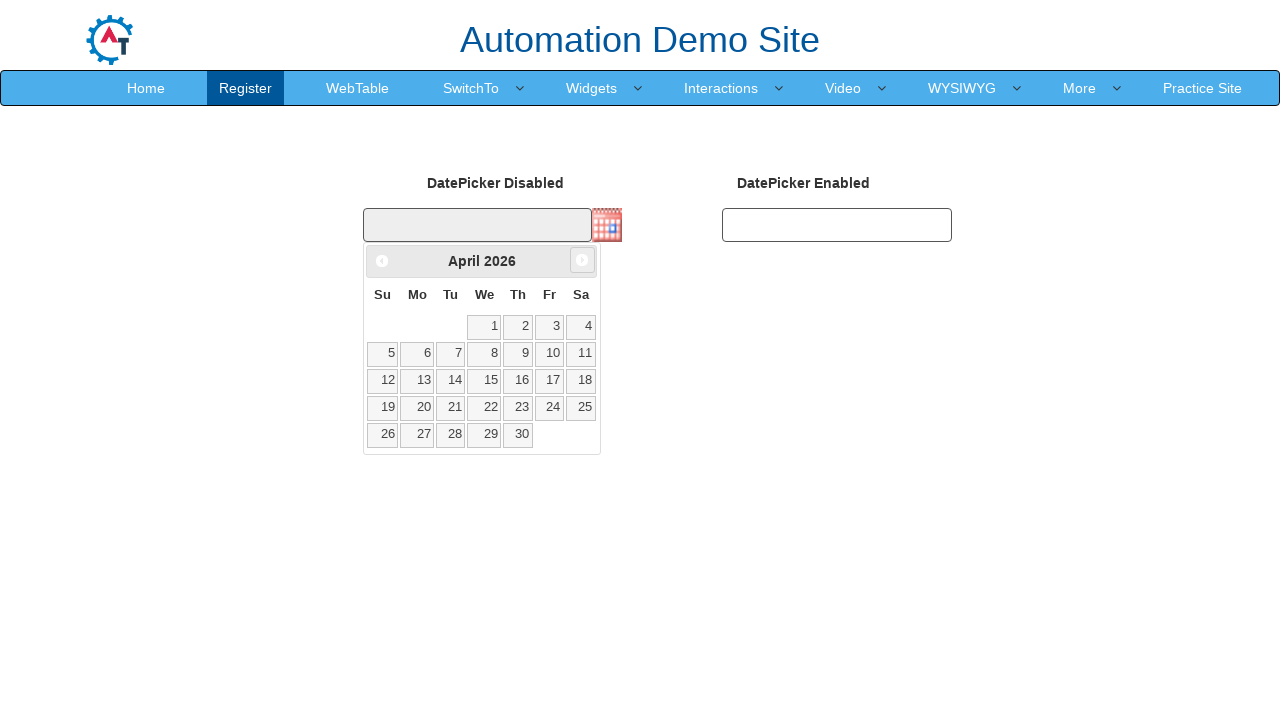

Clicked next month button in datepicker at (582, 260) on .ui-datepicker .ui-datepicker-next
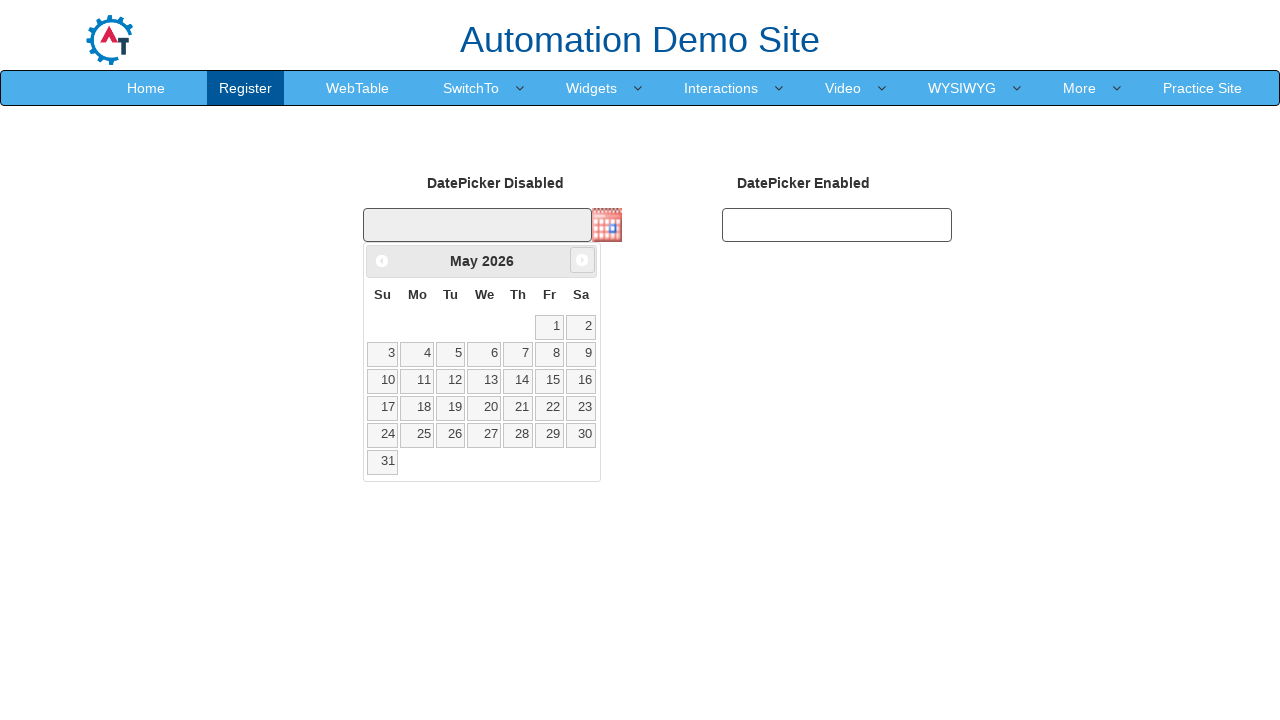

Waited for calendar to update after month navigation
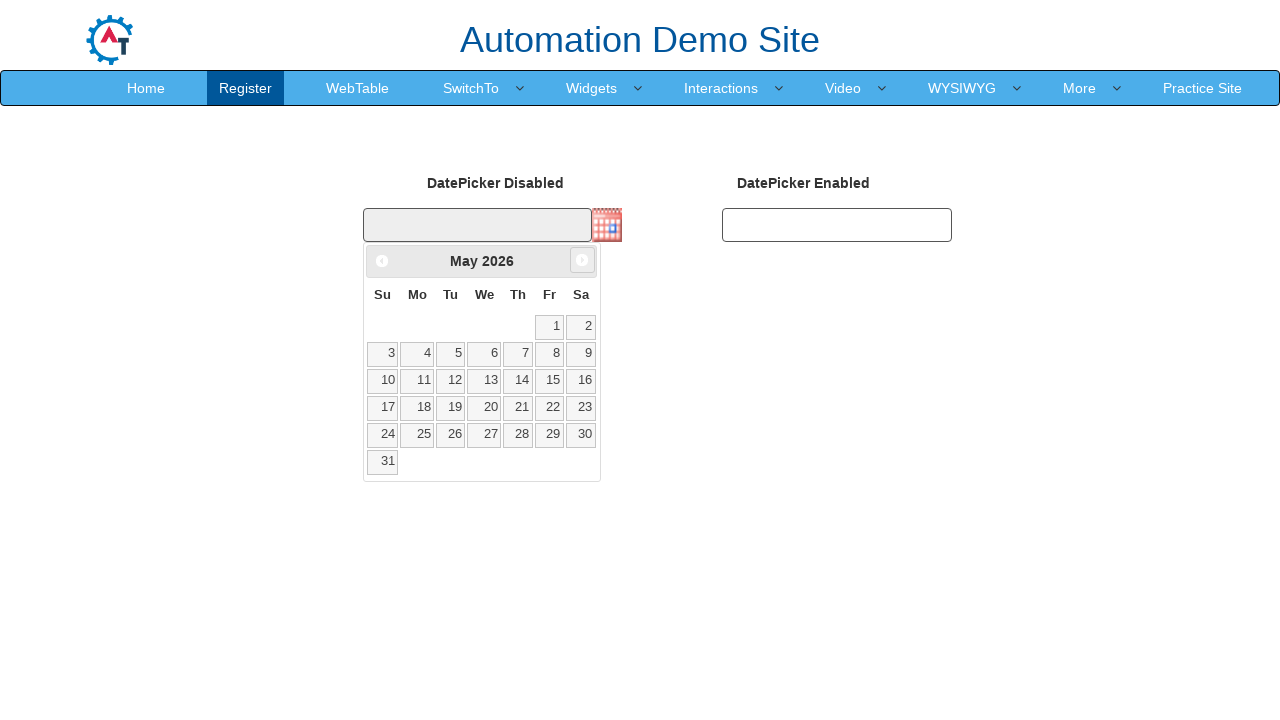

Clicked next month button in datepicker at (582, 260) on .ui-datepicker .ui-datepicker-next
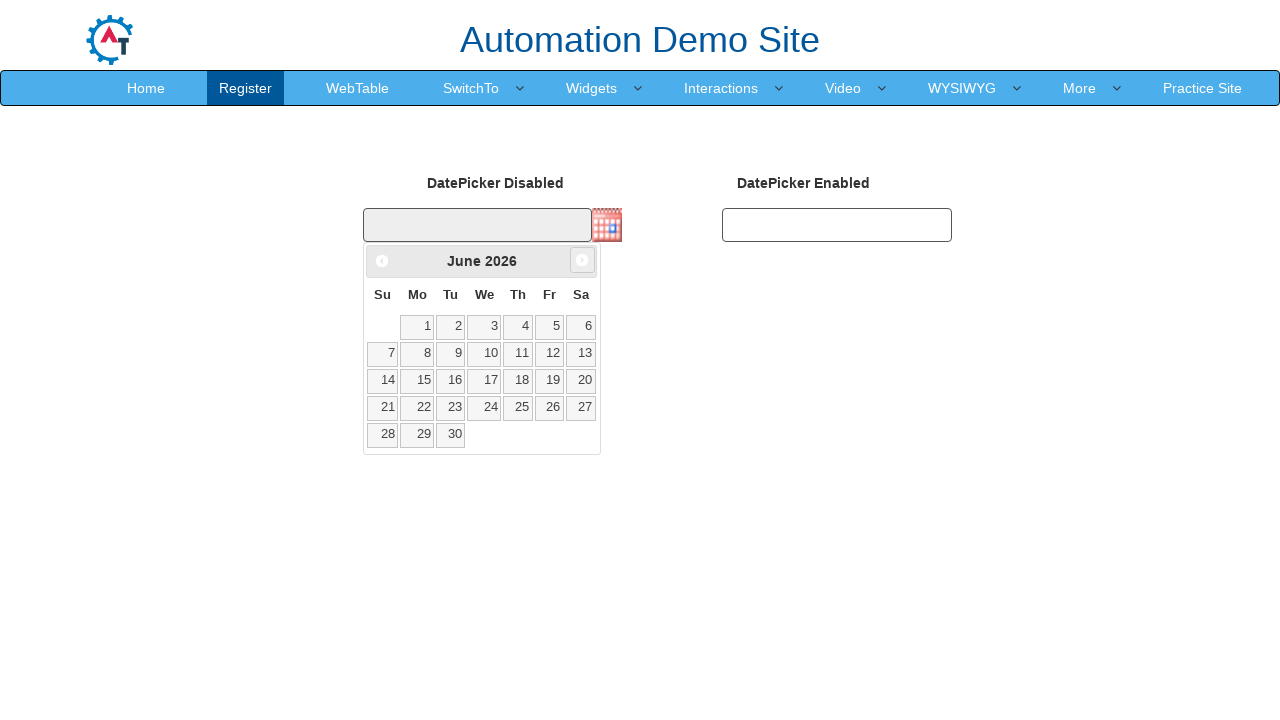

Waited for calendar to update after month navigation
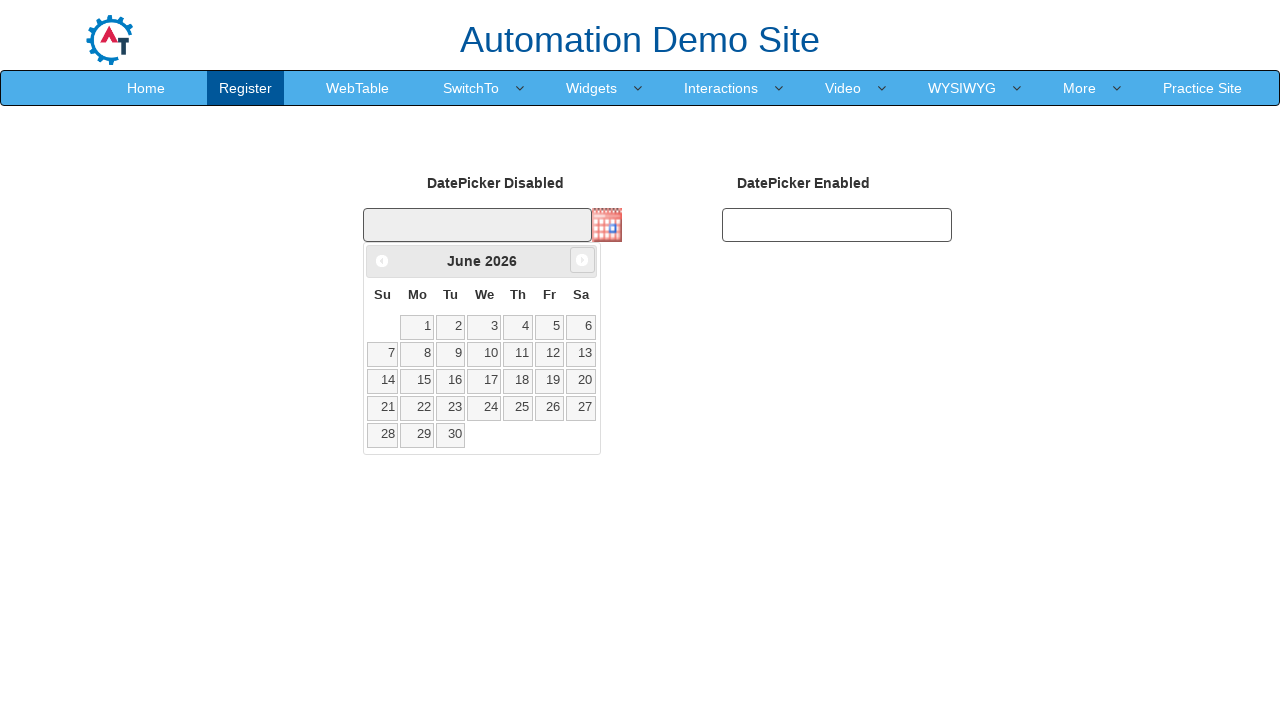

Clicked next month button in datepicker at (582, 260) on .ui-datepicker .ui-datepicker-next
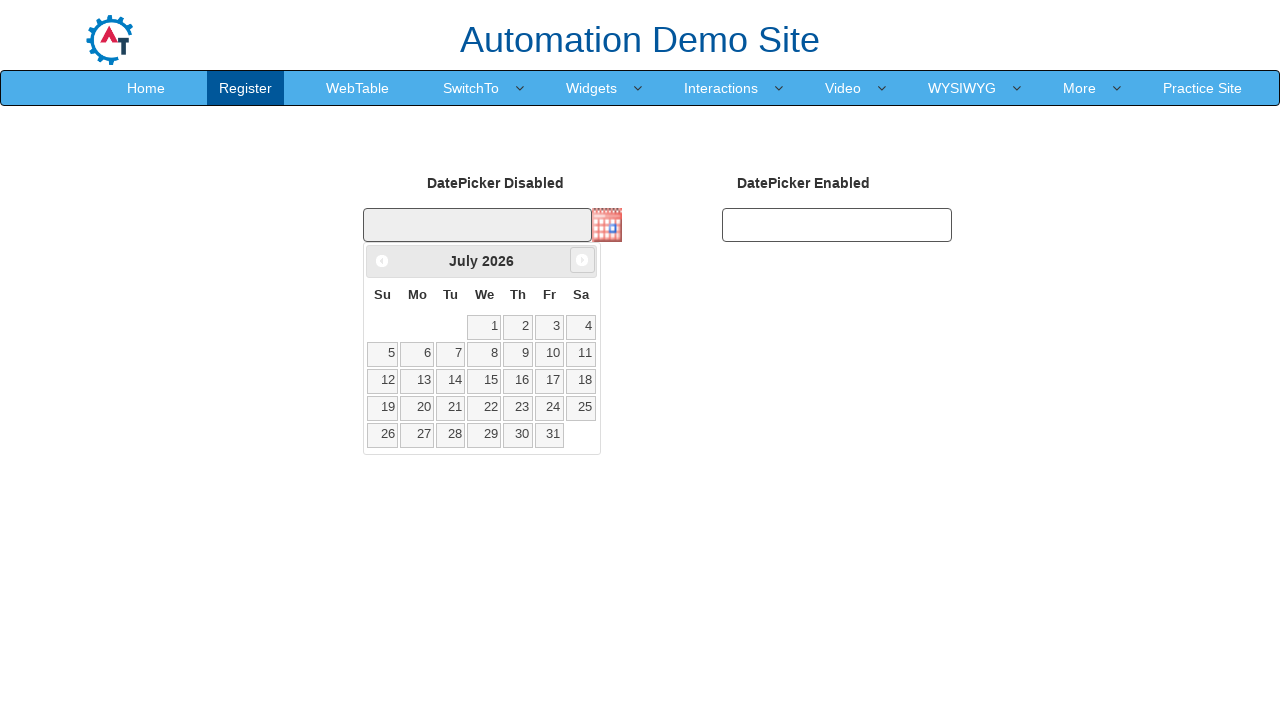

Waited for calendar to update after month navigation
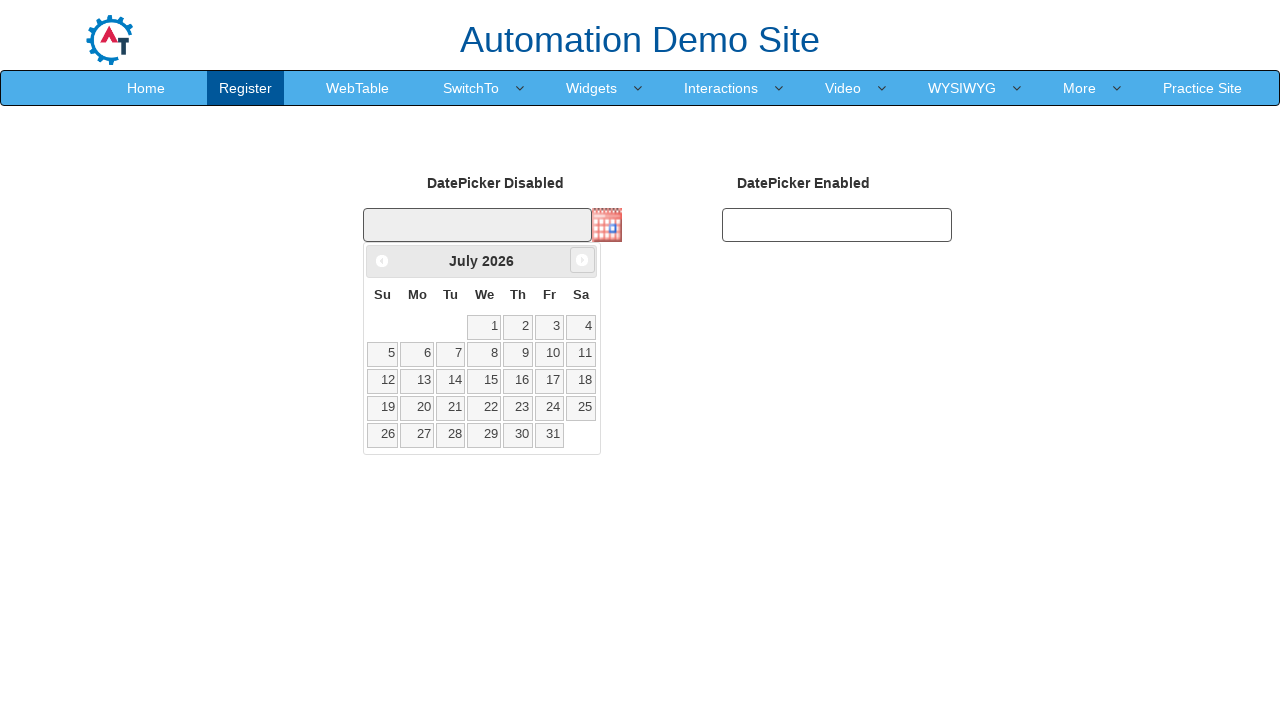

Clicked next month button in datepicker at (582, 260) on .ui-datepicker .ui-datepicker-next
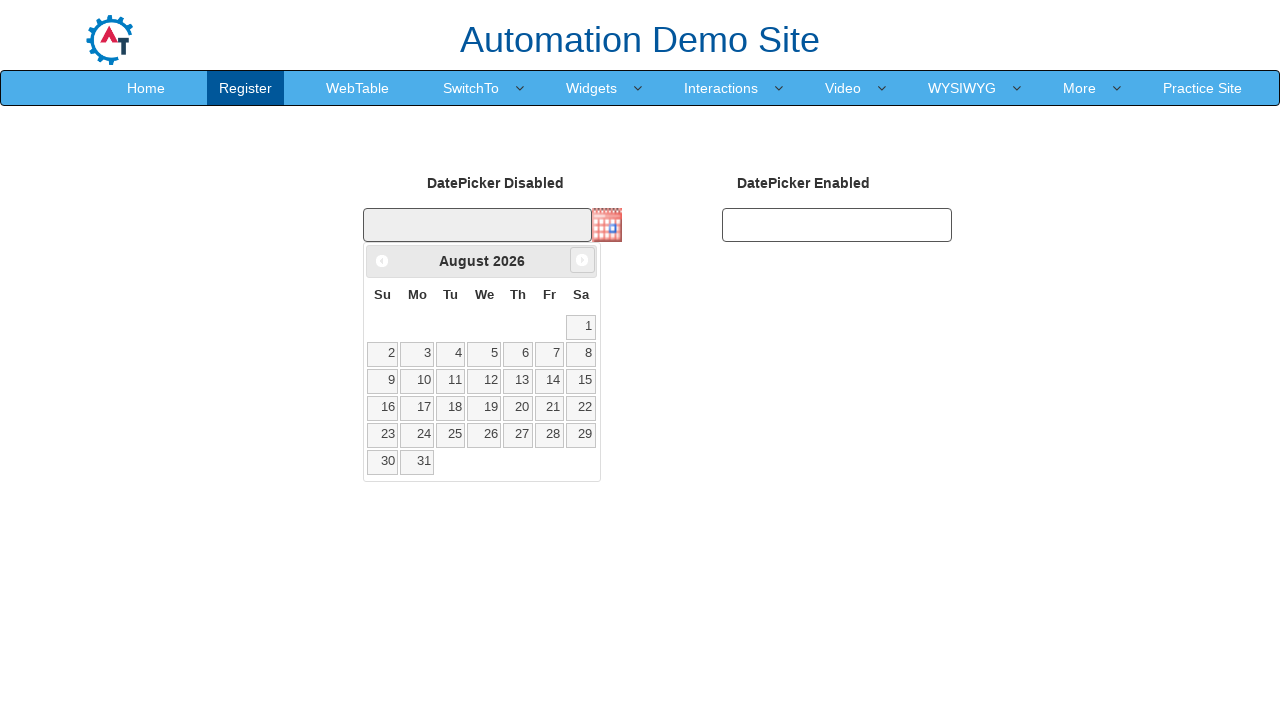

Waited for calendar to update after month navigation
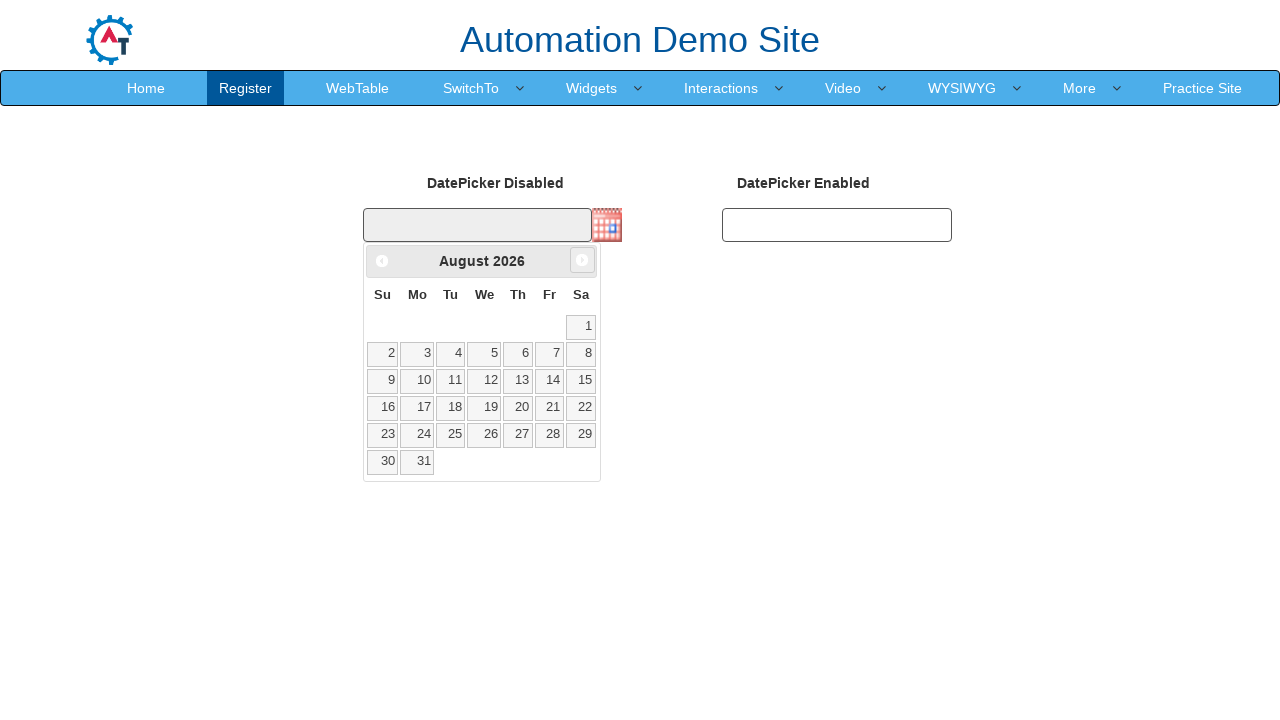

Clicked next month button in datepicker at (582, 260) on .ui-datepicker .ui-datepicker-next
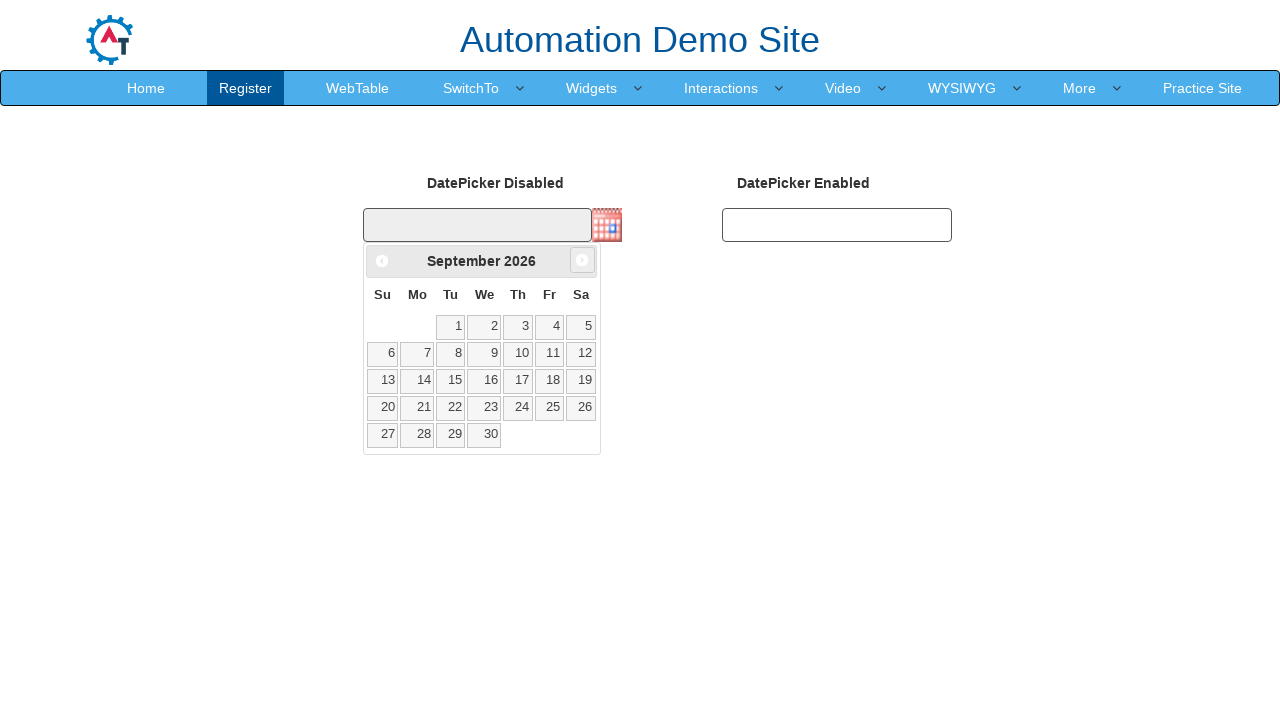

Waited for calendar to update after month navigation
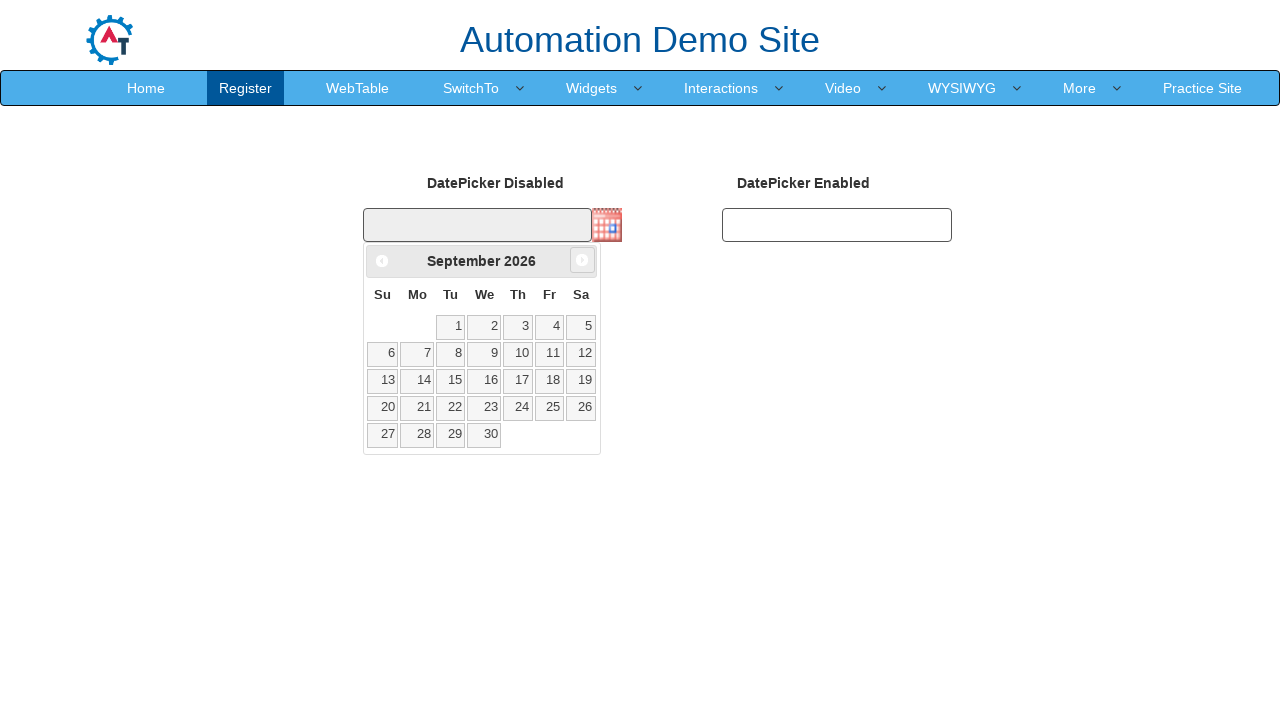

Clicked next month button in datepicker at (582, 260) on .ui-datepicker .ui-datepicker-next
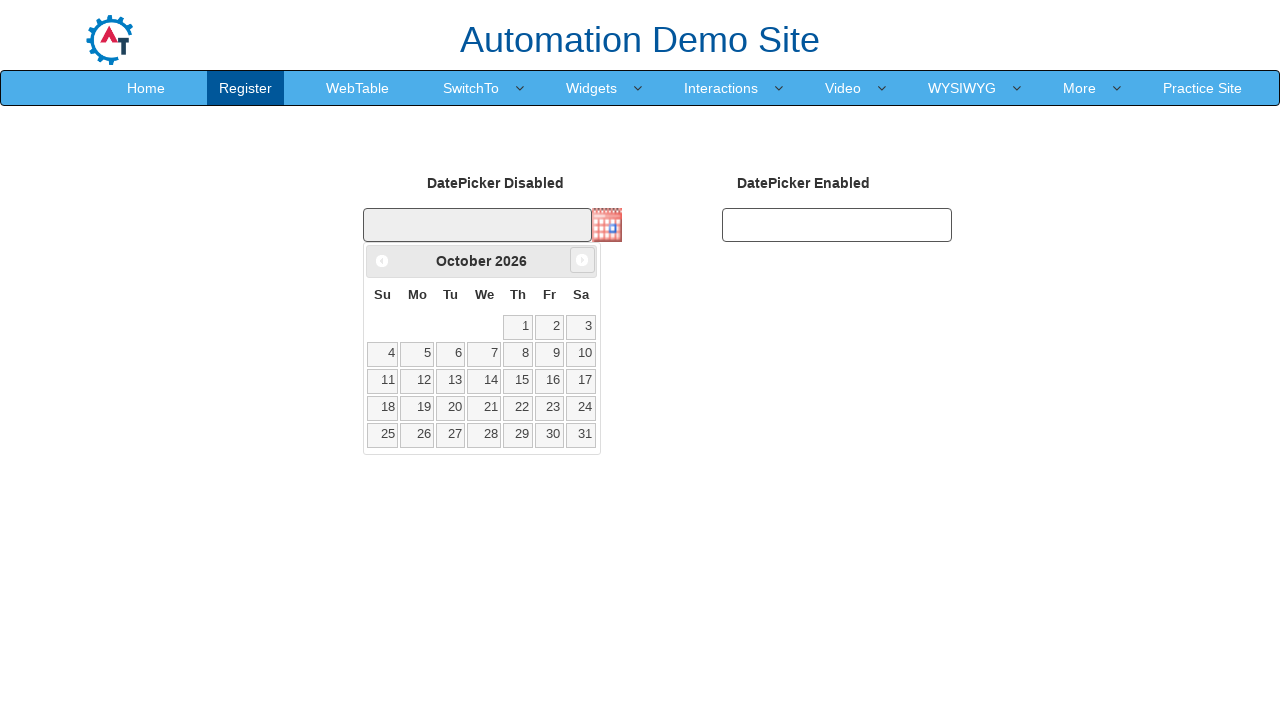

Waited for calendar to update after month navigation
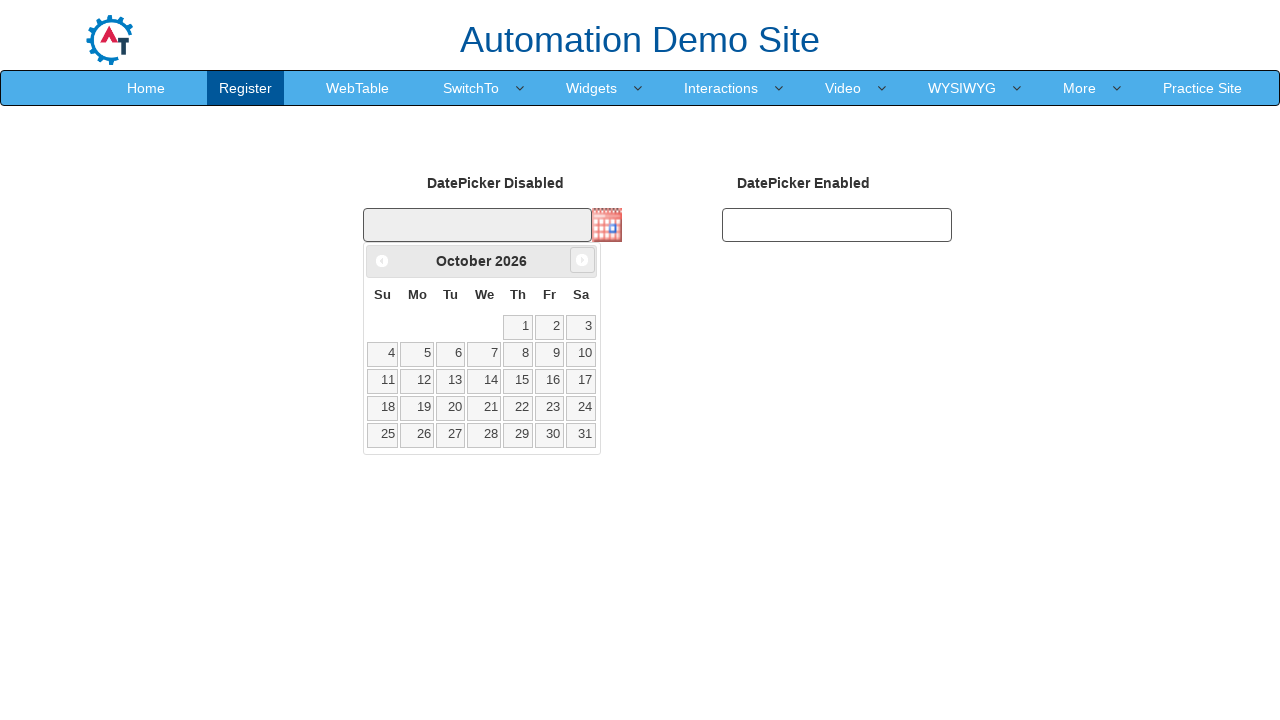

Clicked next month button in datepicker at (582, 260) on .ui-datepicker .ui-datepicker-next
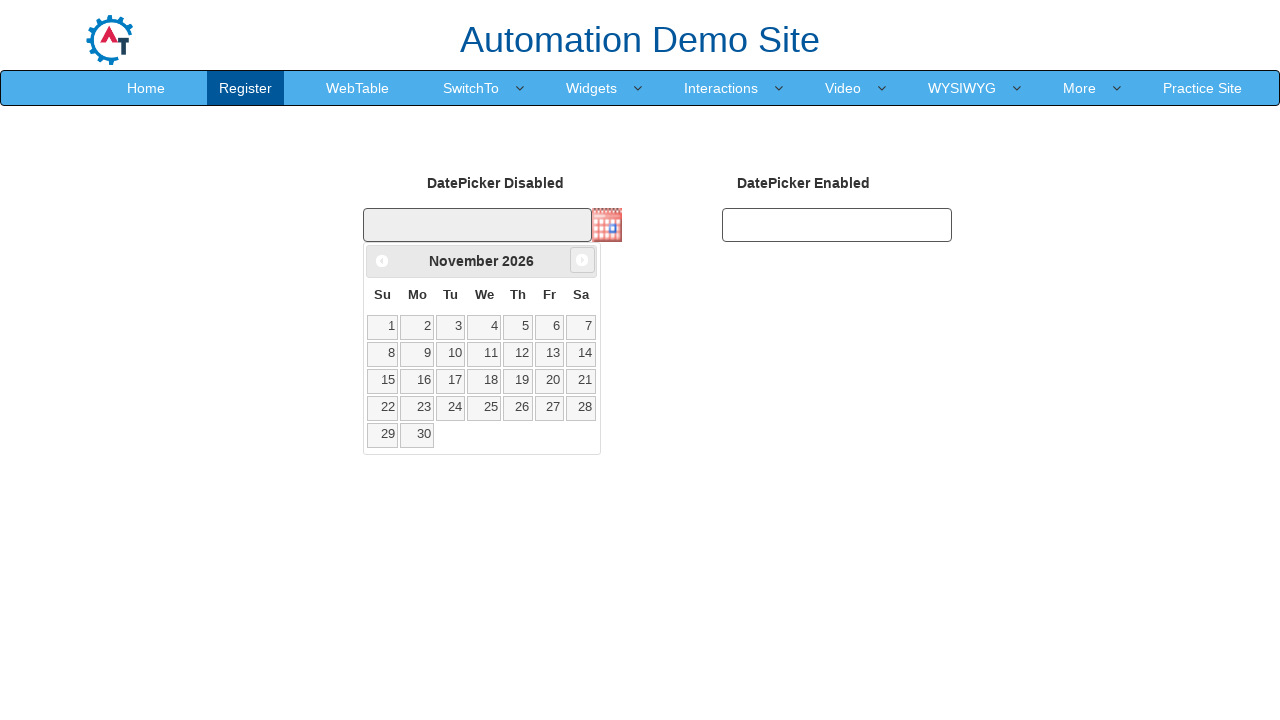

Waited for calendar to update after month navigation
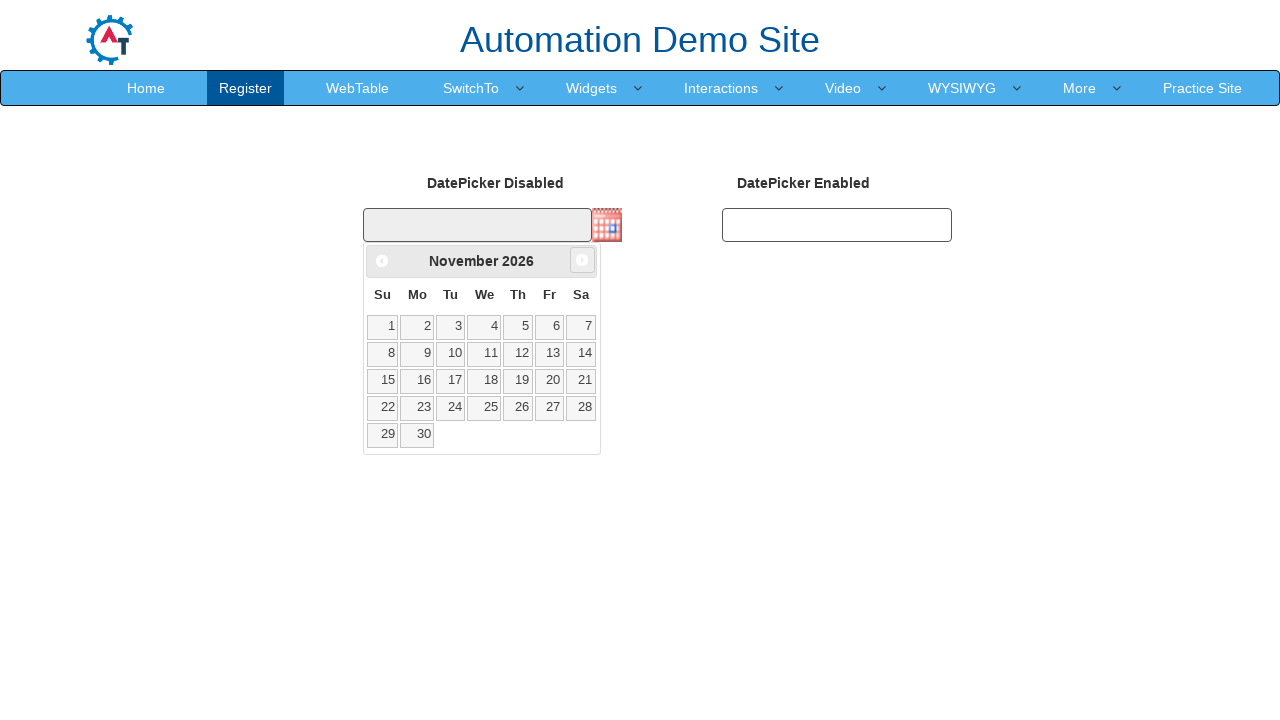

November month is now displayed in datepicker
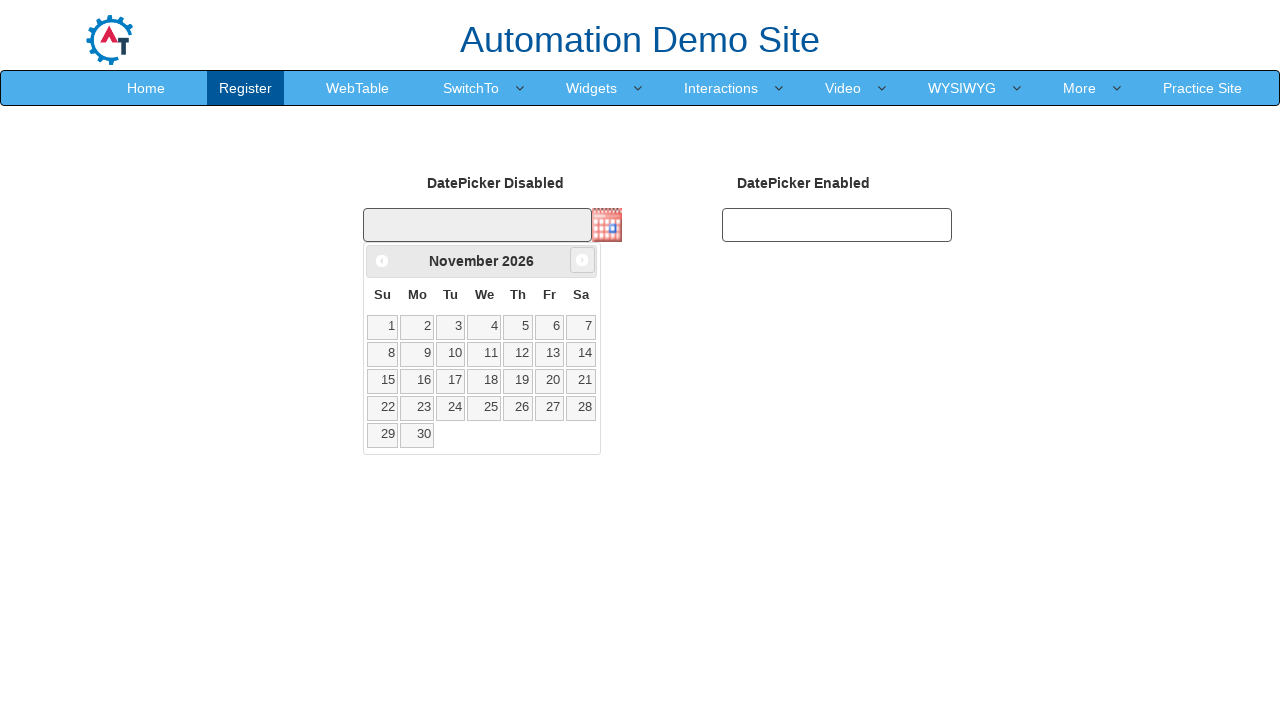

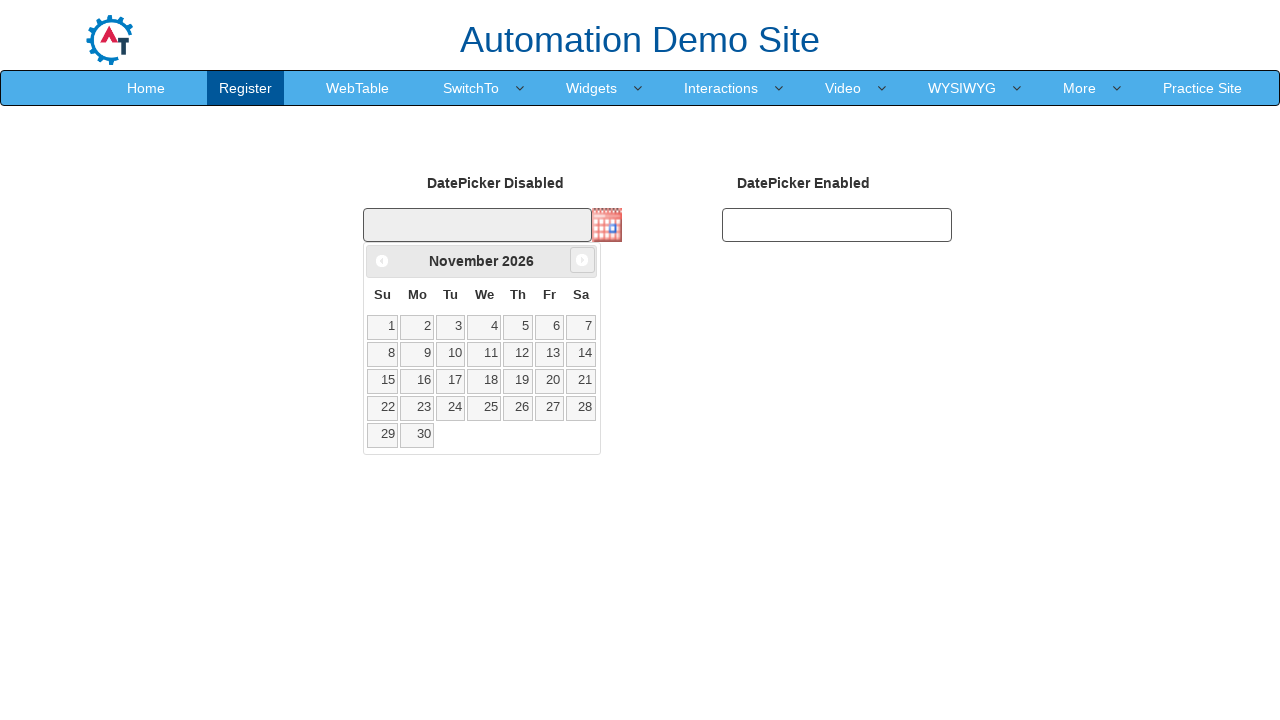